Navigates to the Form Authentication page and verifies the URL is correct

Starting URL: https://the-internet.herokuapp.com/

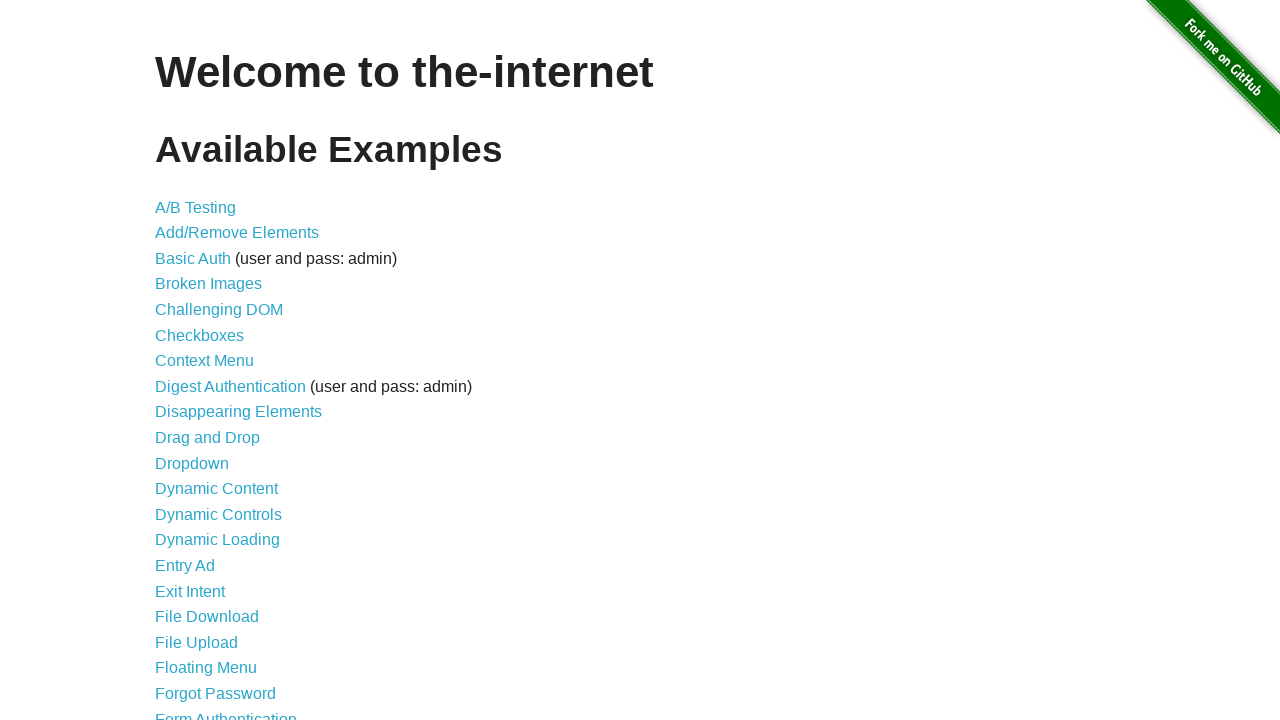

Clicked on Form Authentication link at (226, 712) on a:text("Form Authentication")
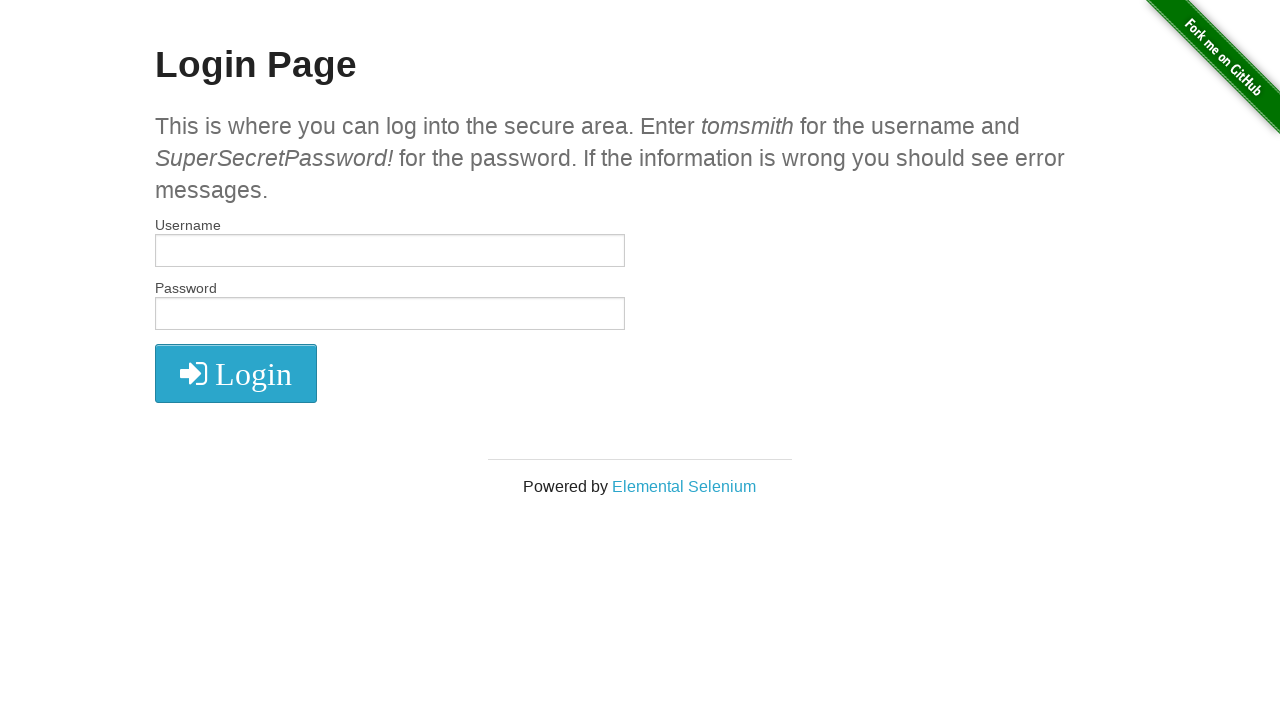

Verified URL is correct: https://the-internet.herokuapp.com/login
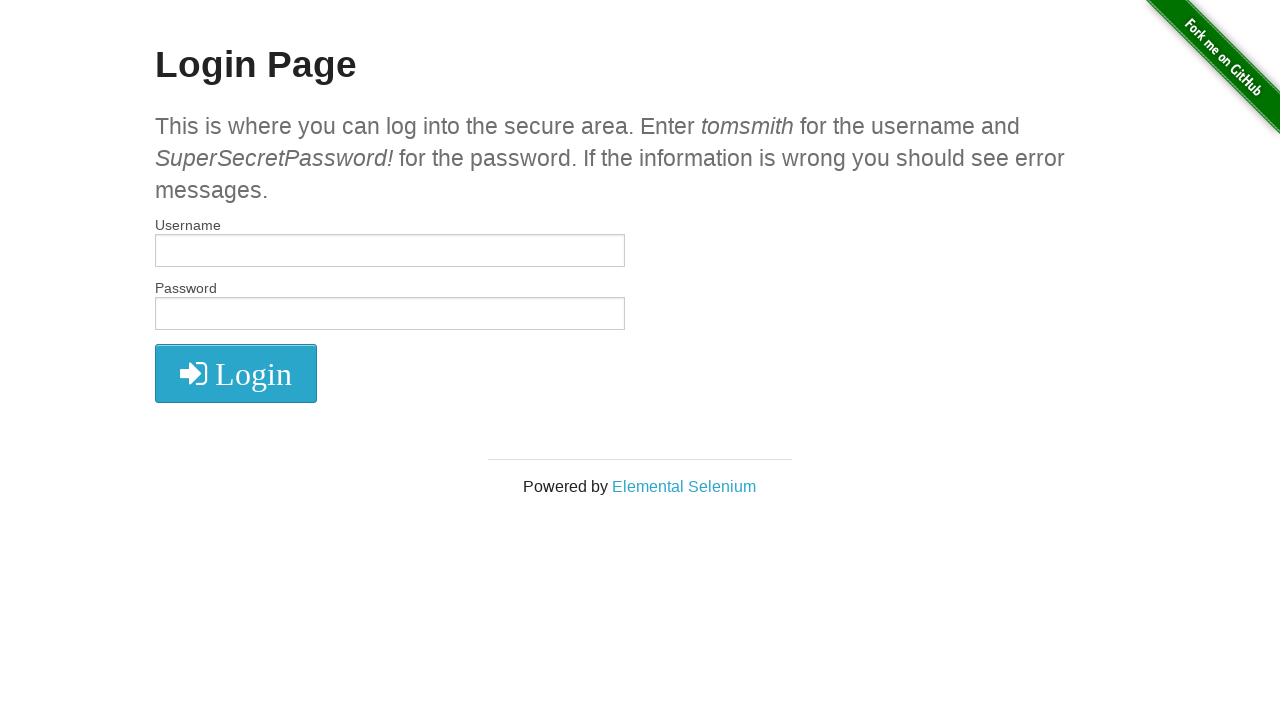

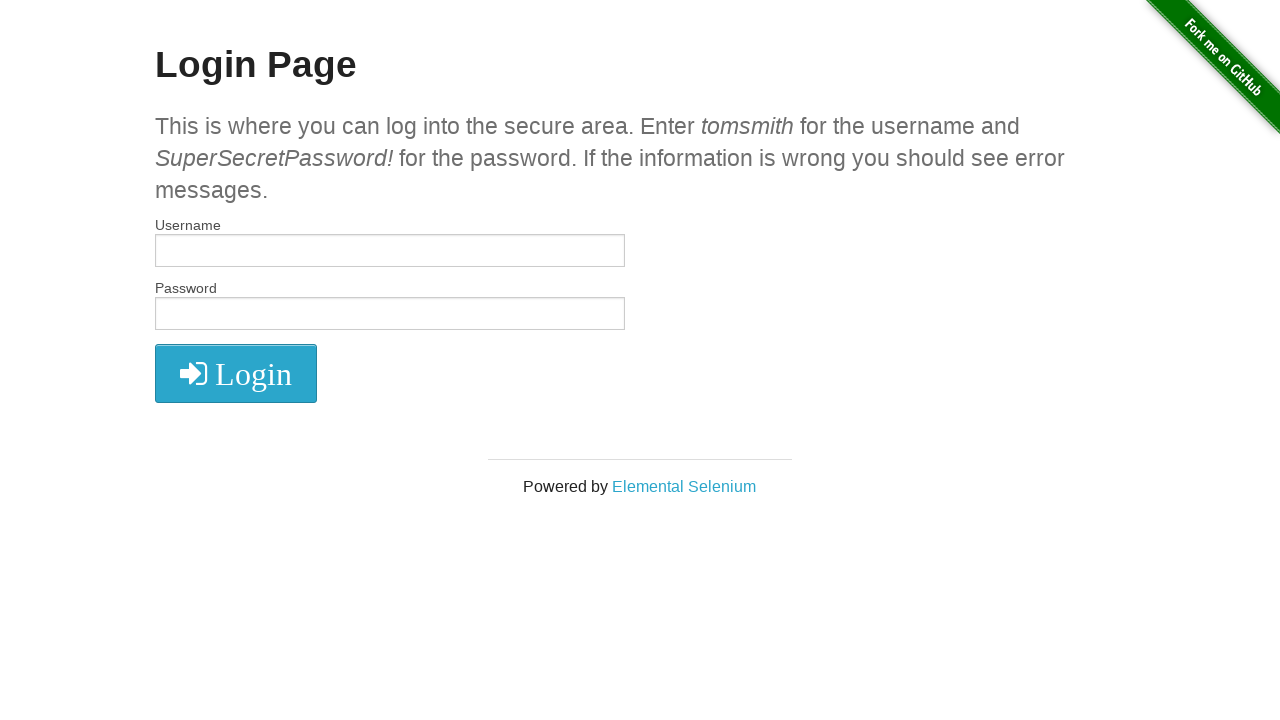